Tests keyboard and mouse input by clicking on a name field, entering text, and clicking a button

Starting URL: https://formy-project.herokuapp.com/keypress

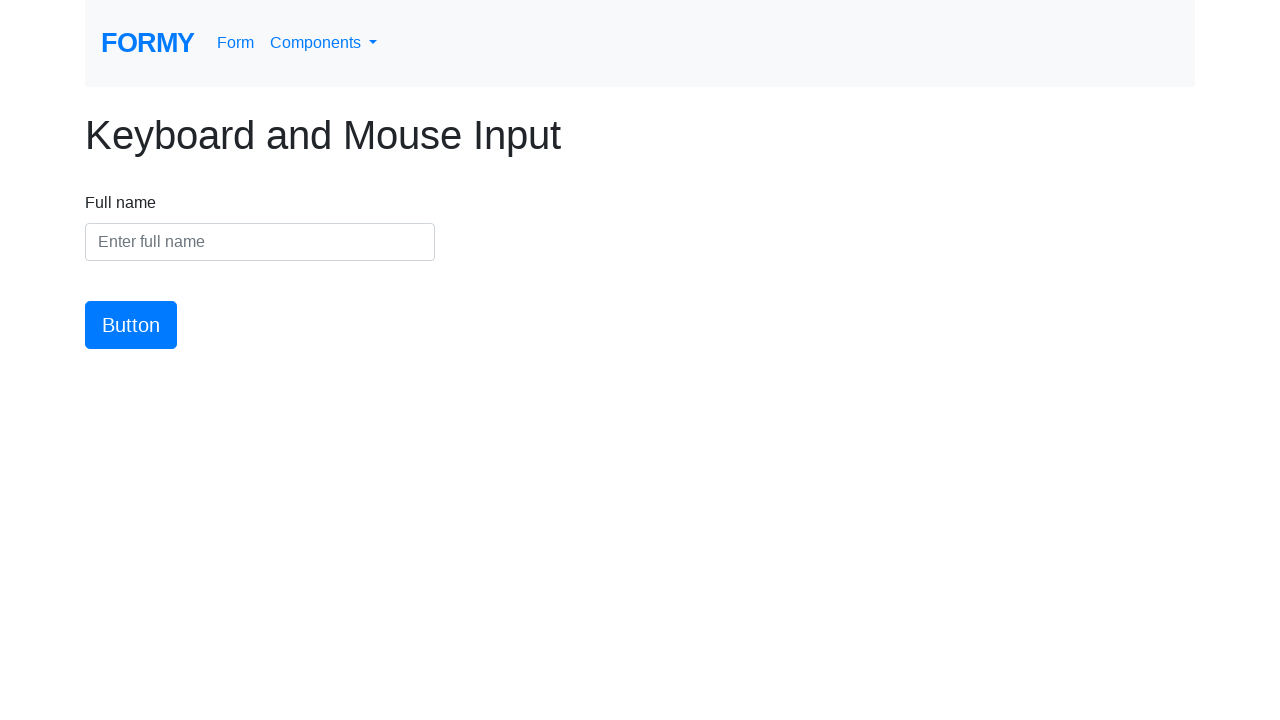

Clicked on the name input field at (260, 242) on #name
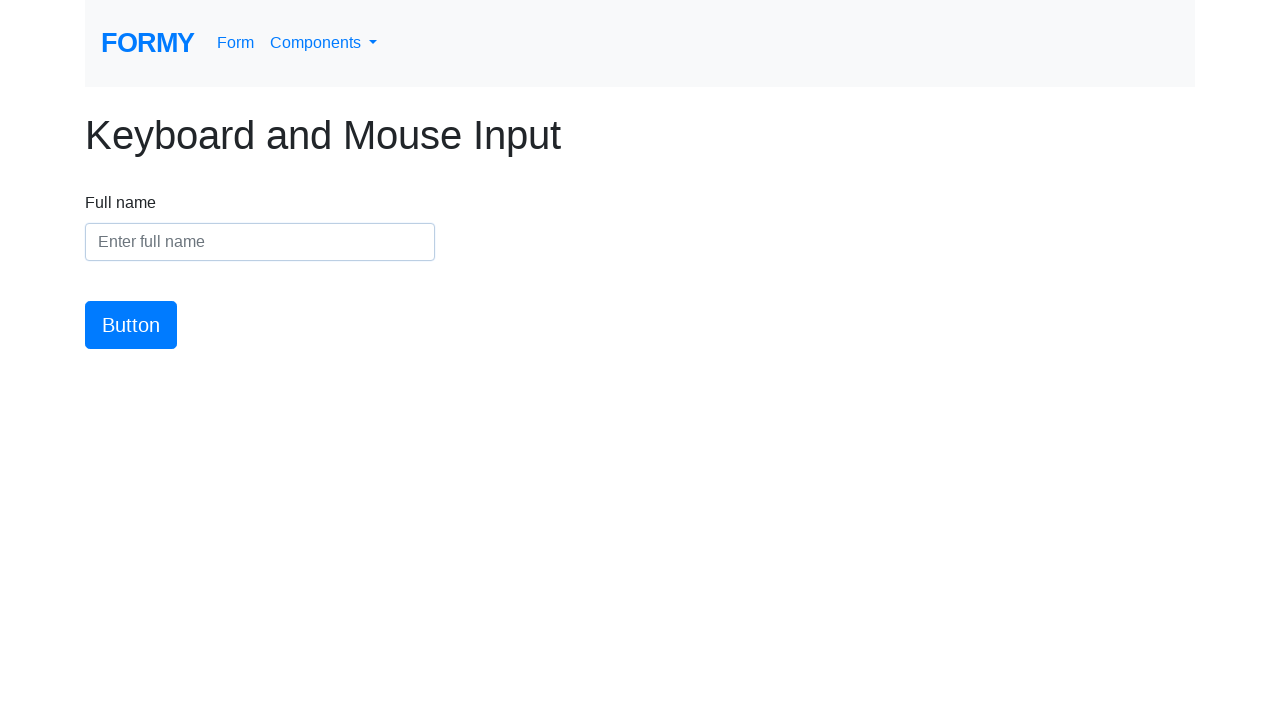

Entered 'Meaghan Lewis' into the name field on #name
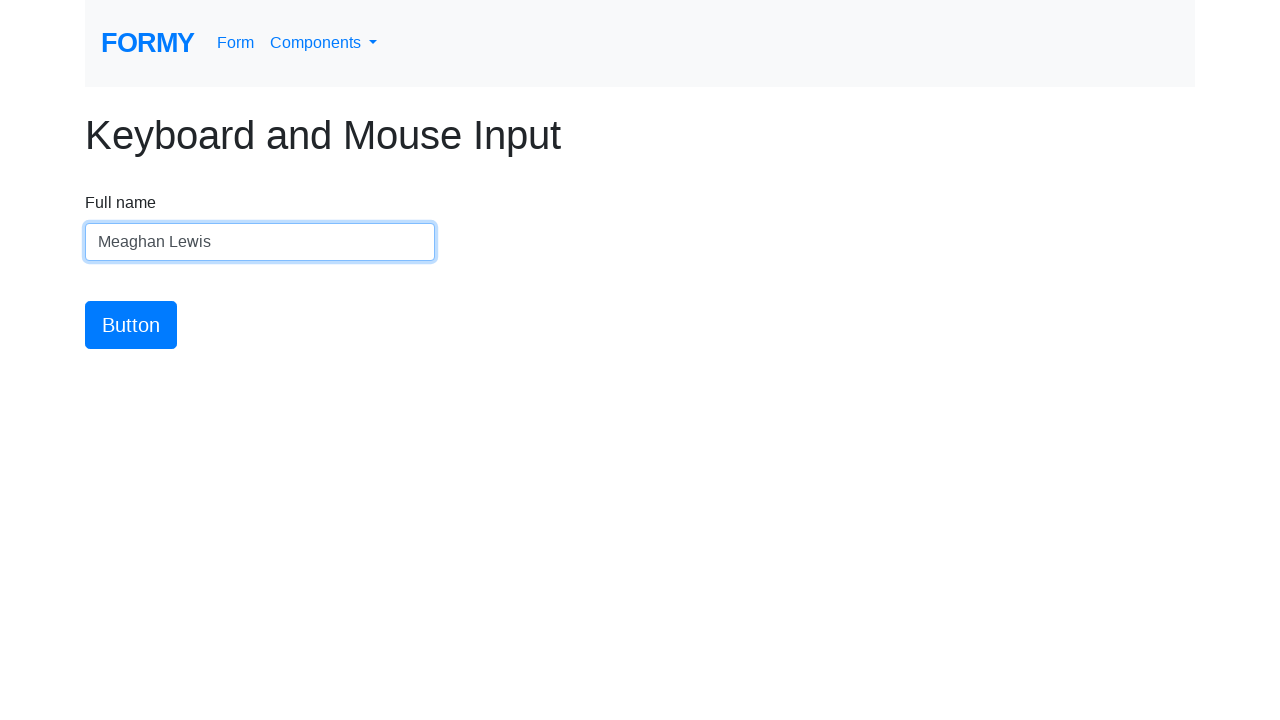

Clicked the button to submit the form at (131, 325) on #button
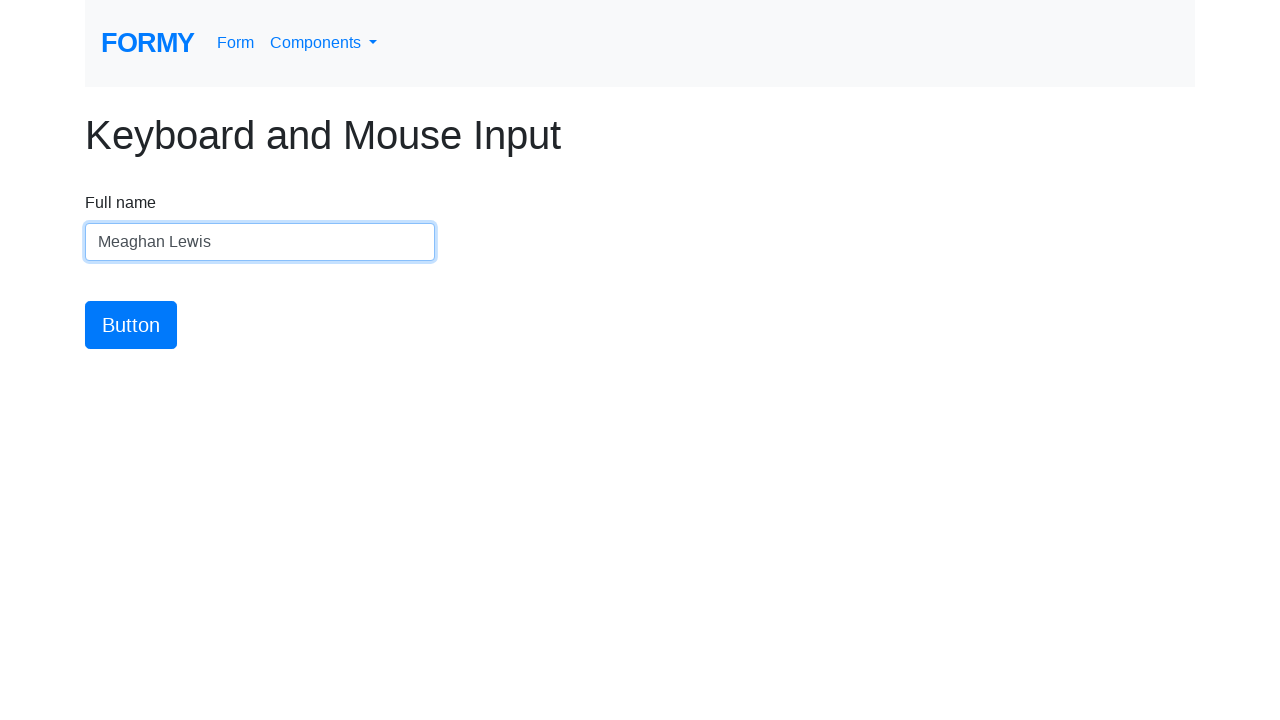

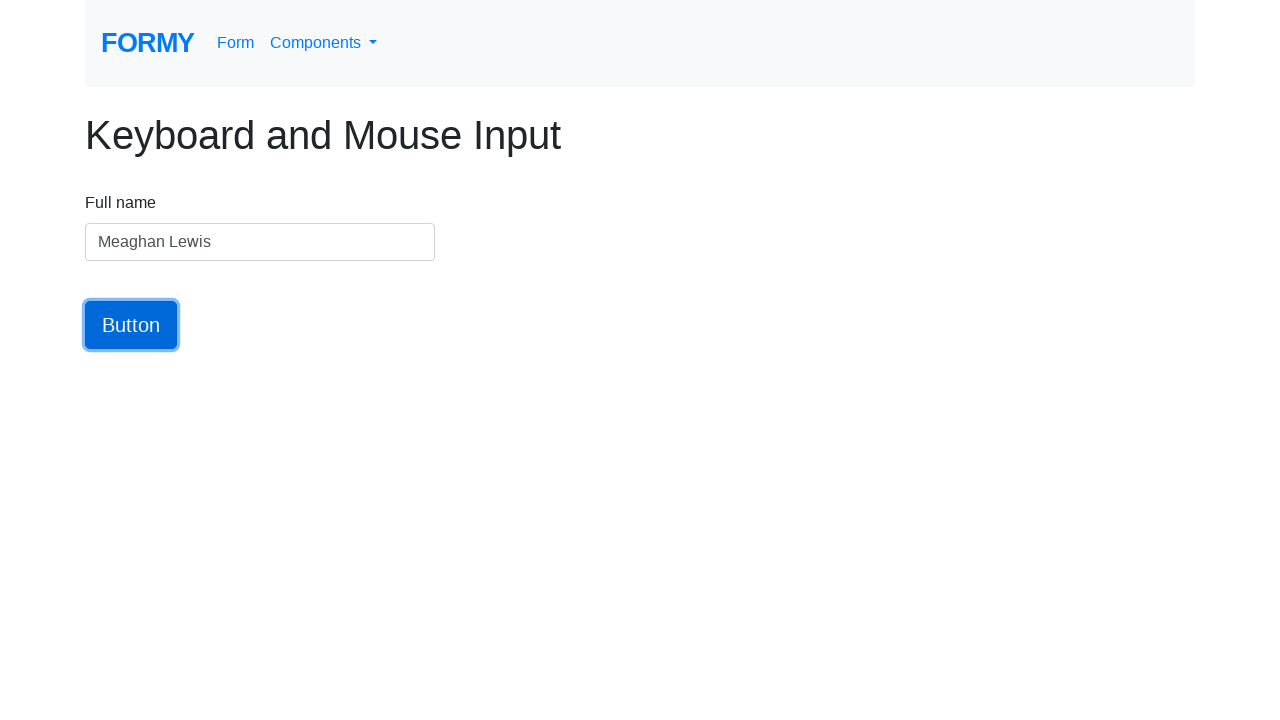